Tests frame navigation and interaction by switching between multiple frames, selecting dropdown options in each frame, and returning to the main page

Starting URL: https://www.hyrtutorials.com/p/frames-practice.html

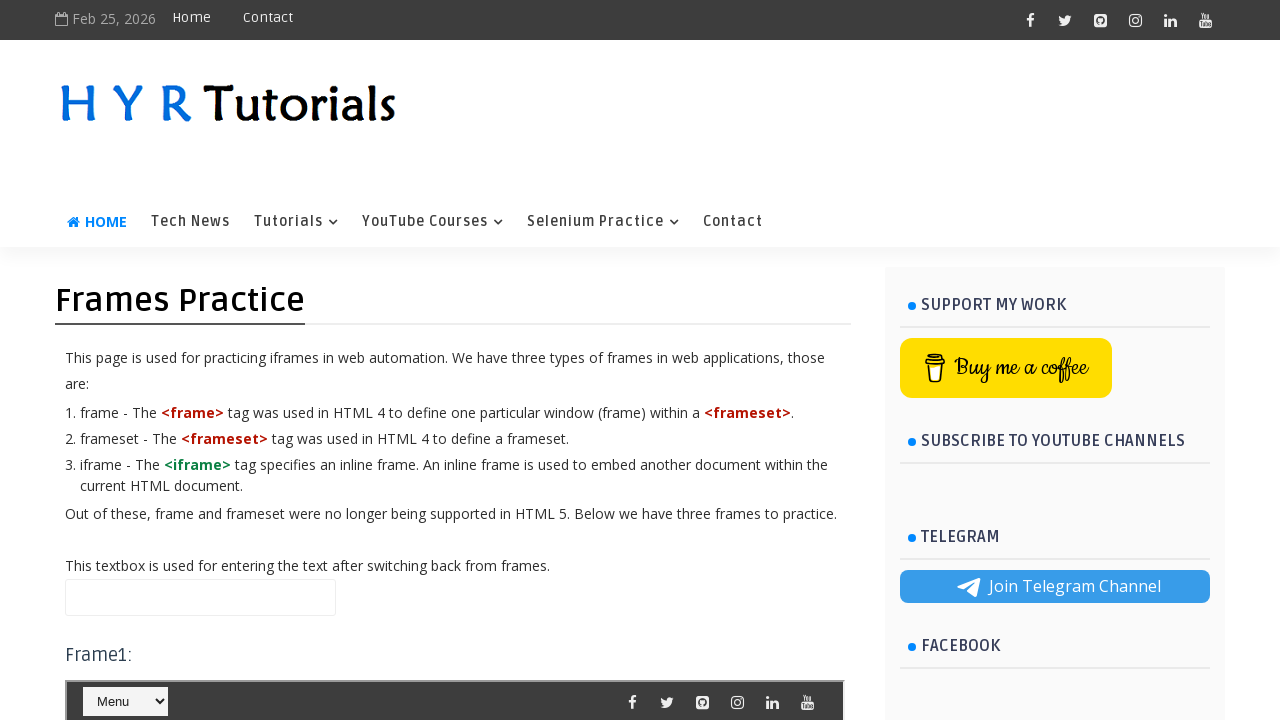

Filled name field with 'Hello' on main page on #name
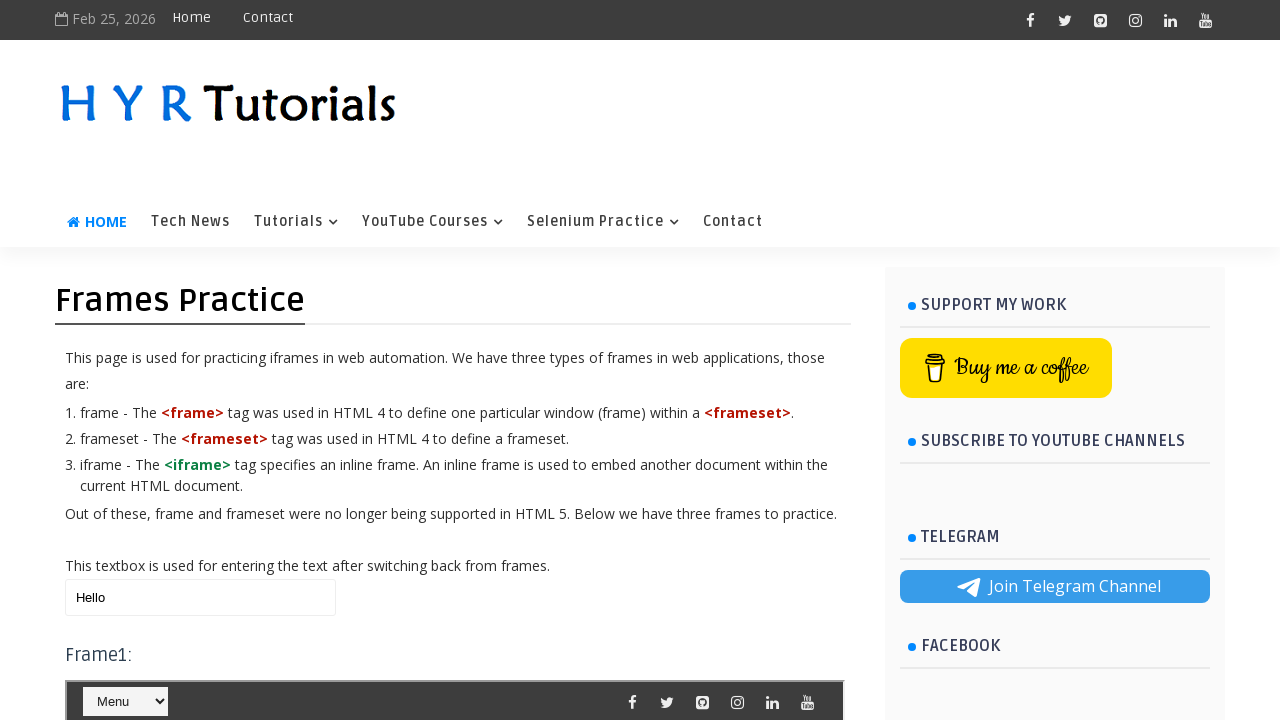

Located frame 1 (#frm1)
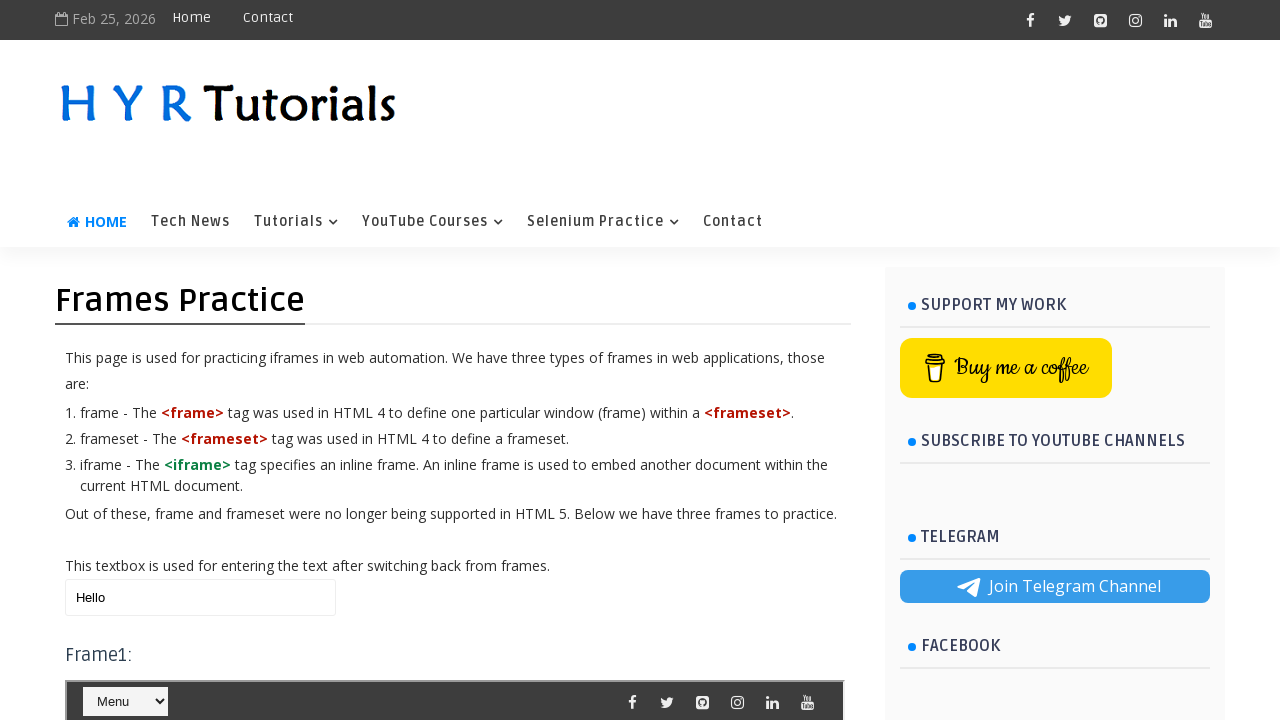

Selected 'Tech News' from dropdown in frame 1 on #frm1 >> internal:control=enter-frame >> select#selectnav1
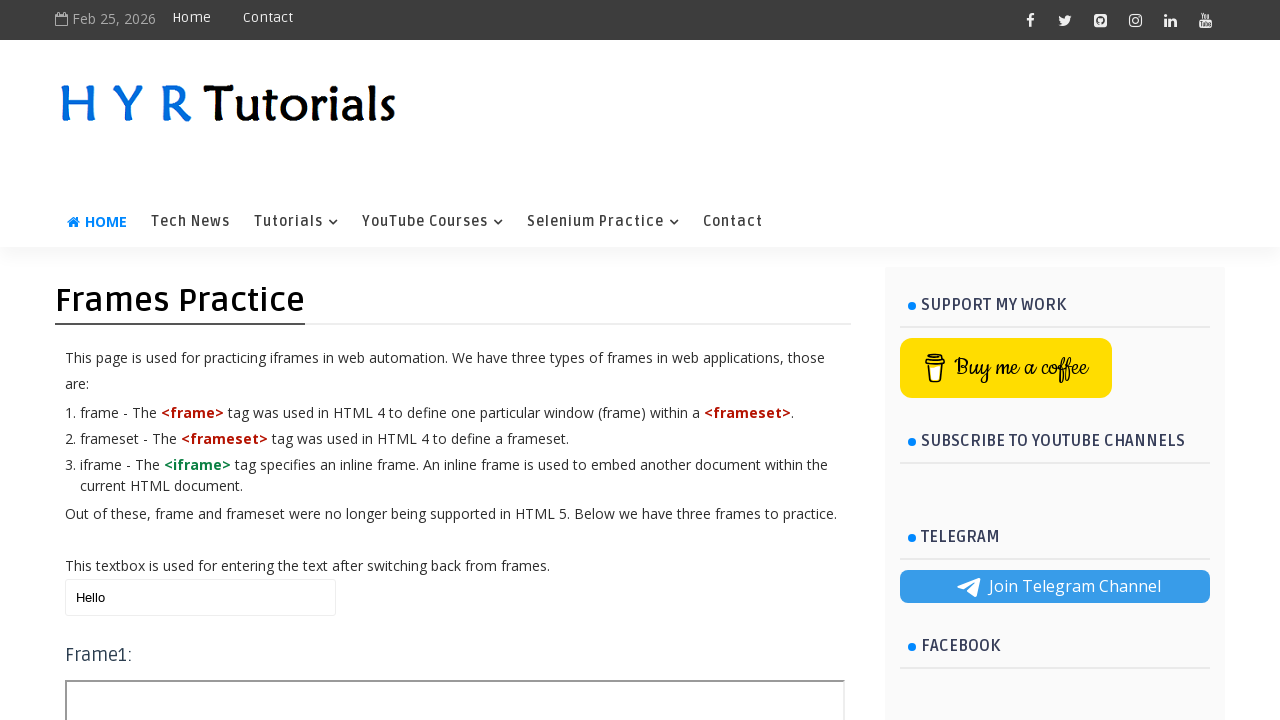

Located frame 2 (#frm2)
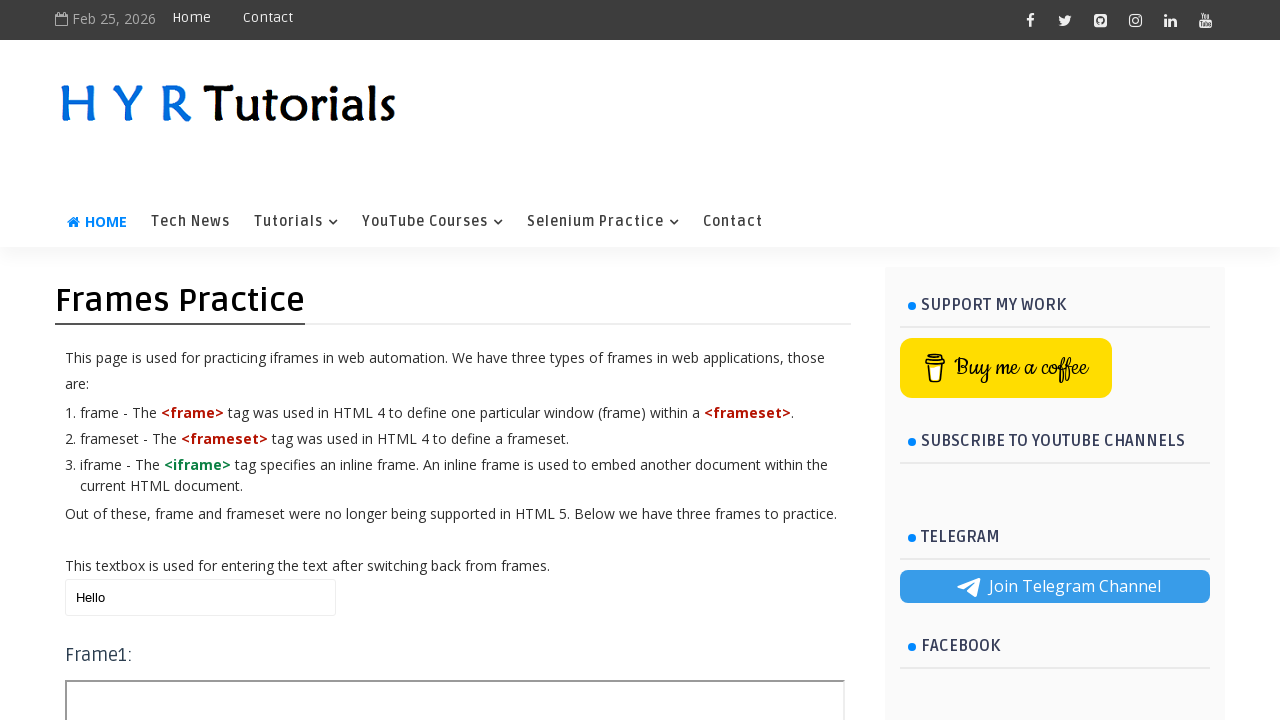

Selected '- SQL' from dropdown in frame 2 on #frm2 >> internal:control=enter-frame >> select#selectnav1
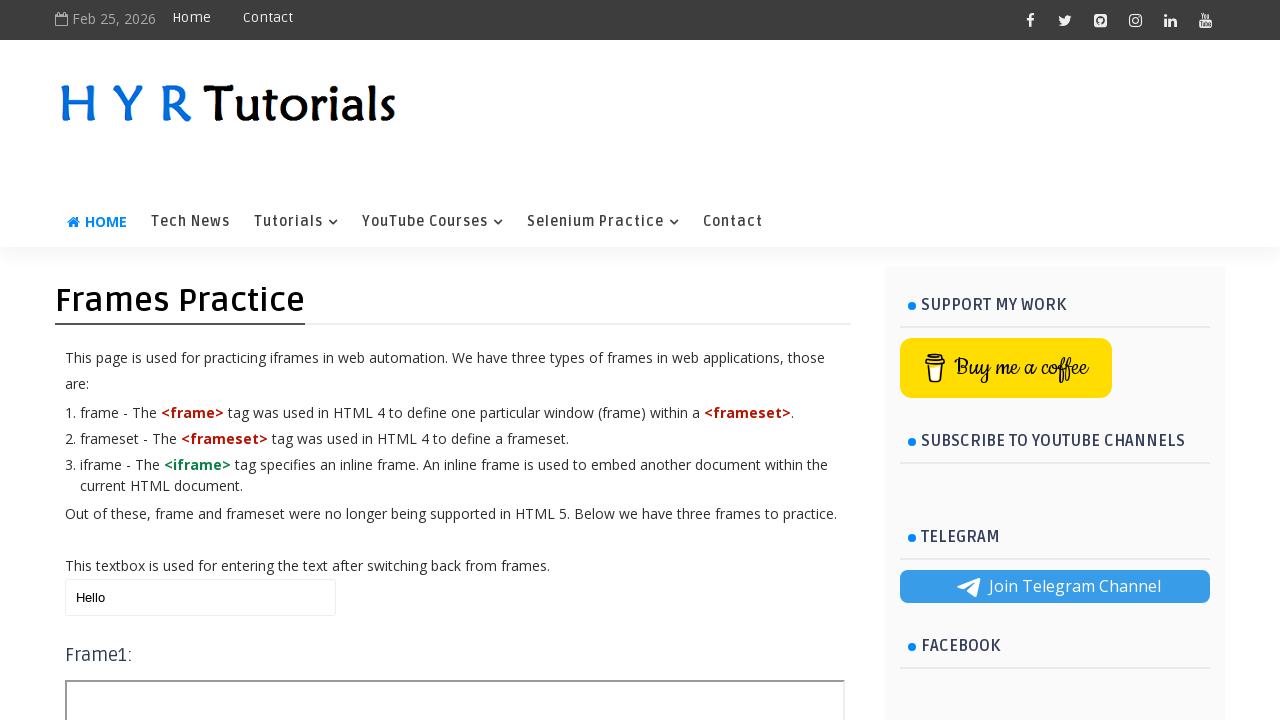

Located frame 3 (#frm3)
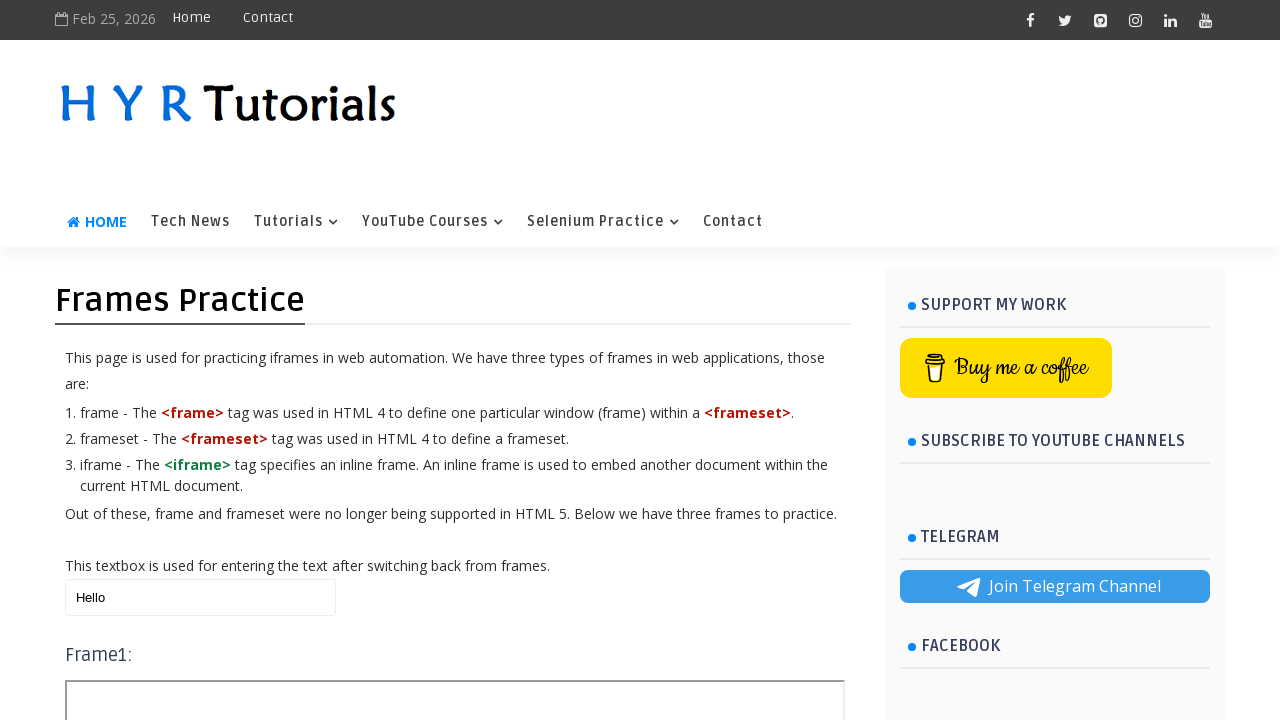

Selected '- SQL' from dropdown in frame 3 on #frm3 >> internal:control=enter-frame >> select#selectnav1
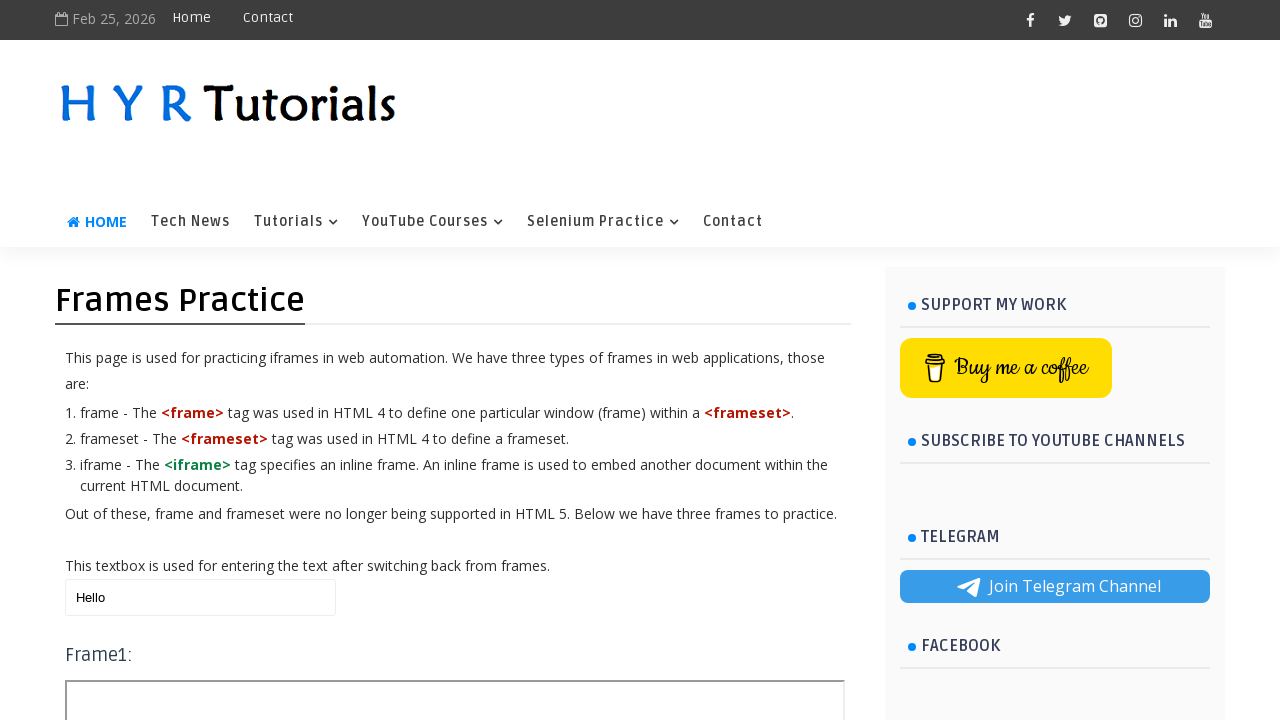

Cleared name field on main page on #name
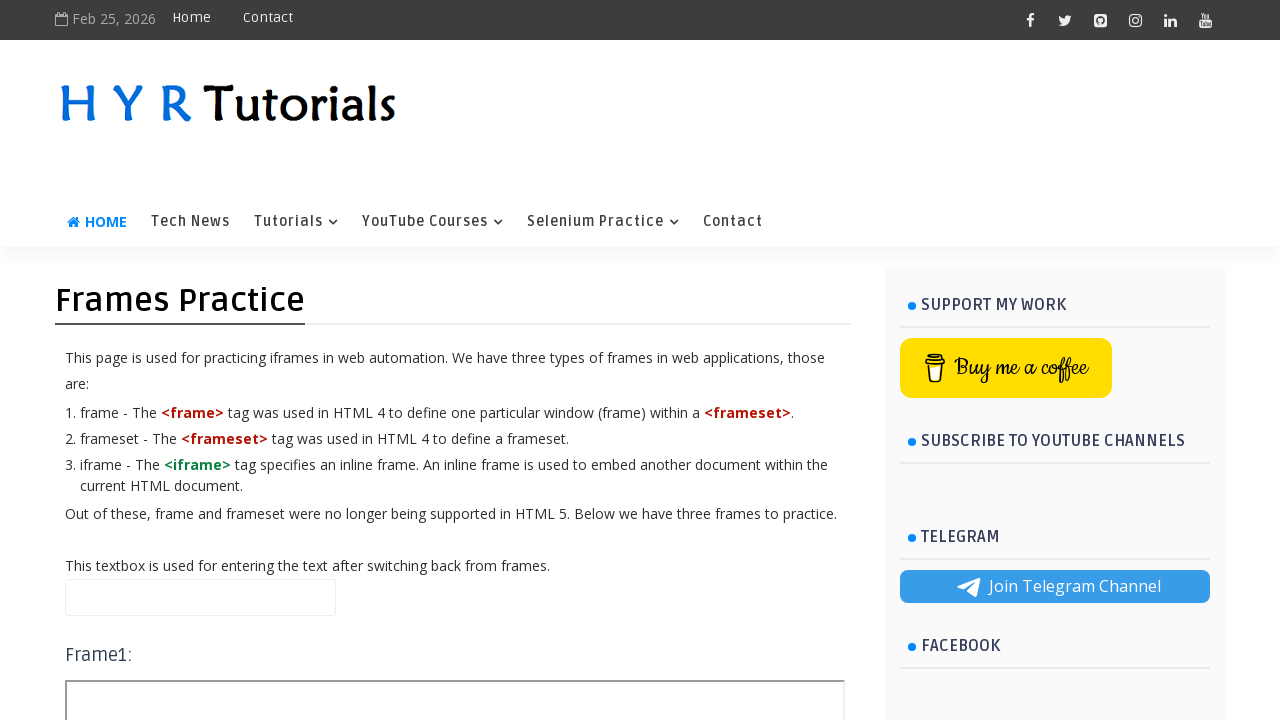

Filled name field with 'Returned to home page' on main page on #name
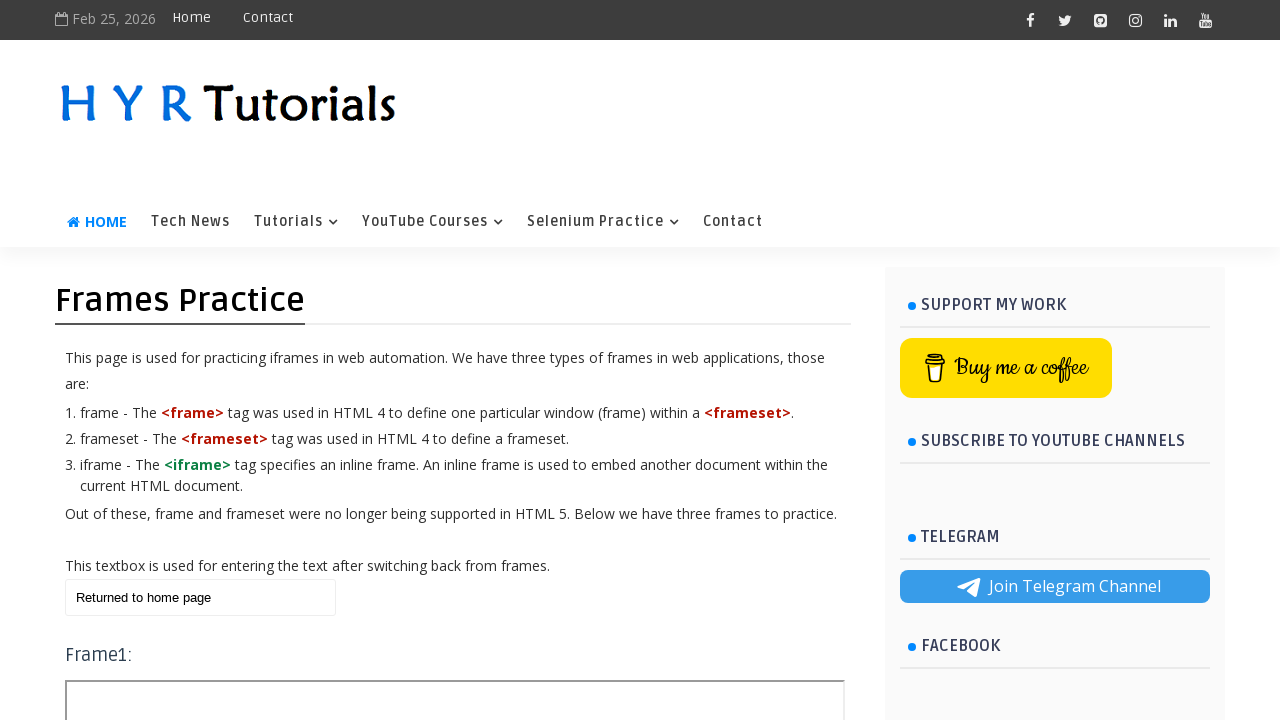

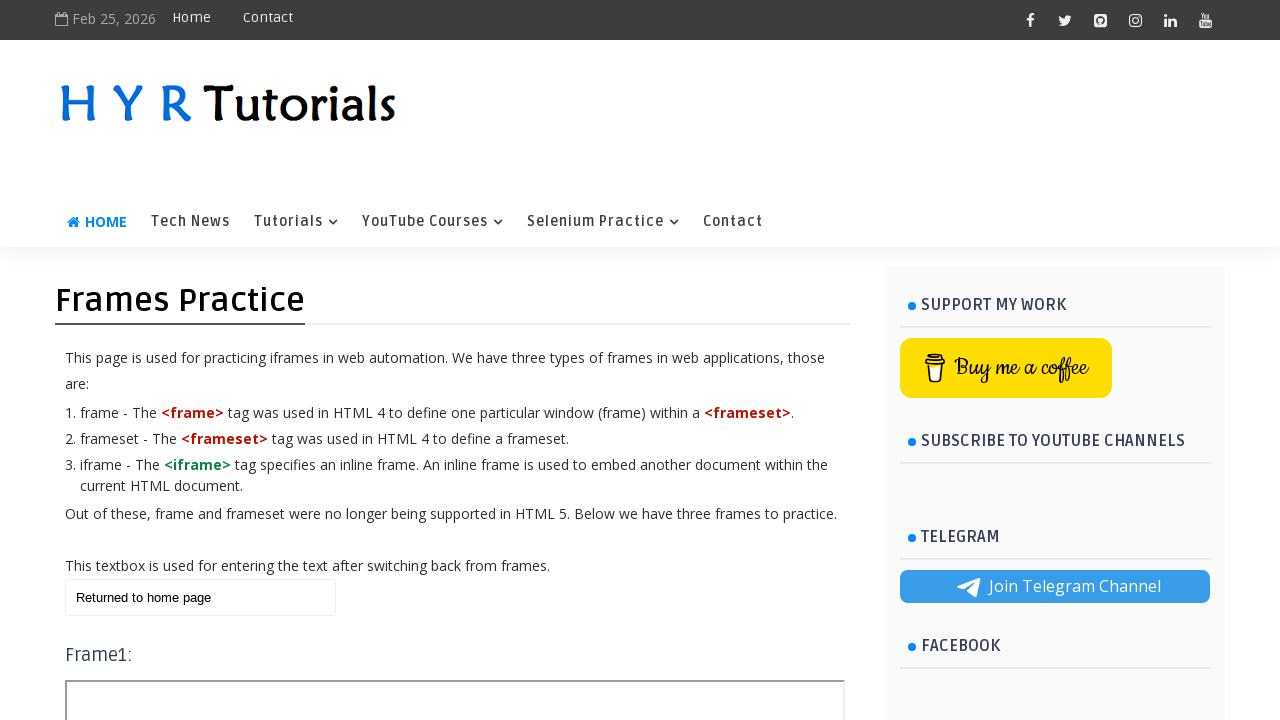